Tests double-click functionality by performing a double-click action on a button element that triggers an alert

Starting URL: http://only-testing-blog.blogspot.in/2014/09/selectable.html

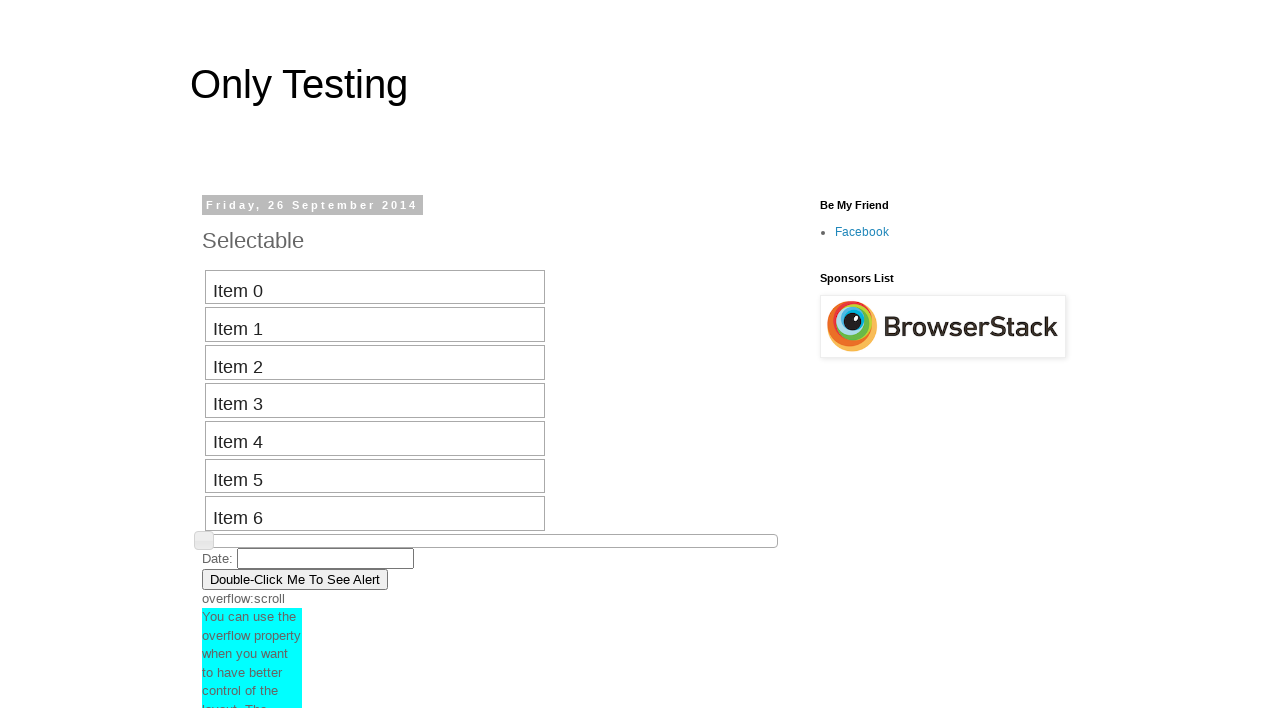

Located double-click button element
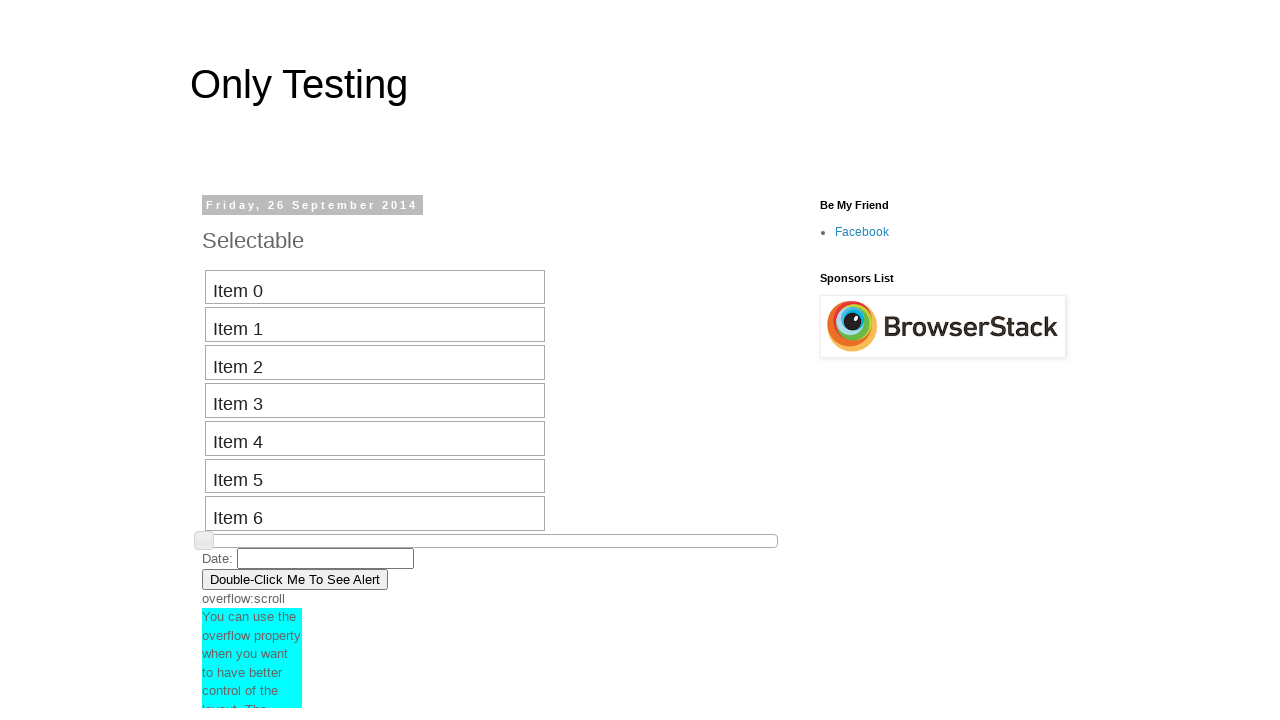

Performed double-click action on the button at (295, 579) on xpath=//button[contains(.,'Double-Click Me To See Alert')]
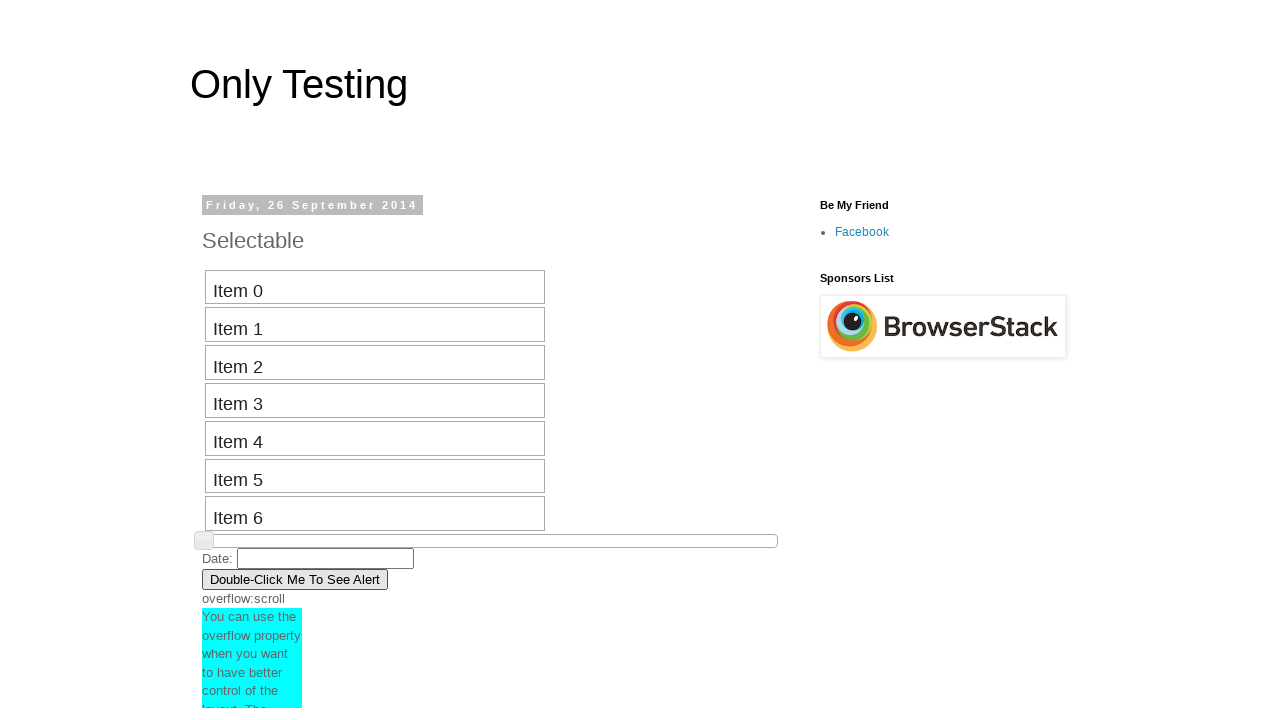

Set up dialog handler to accept alert
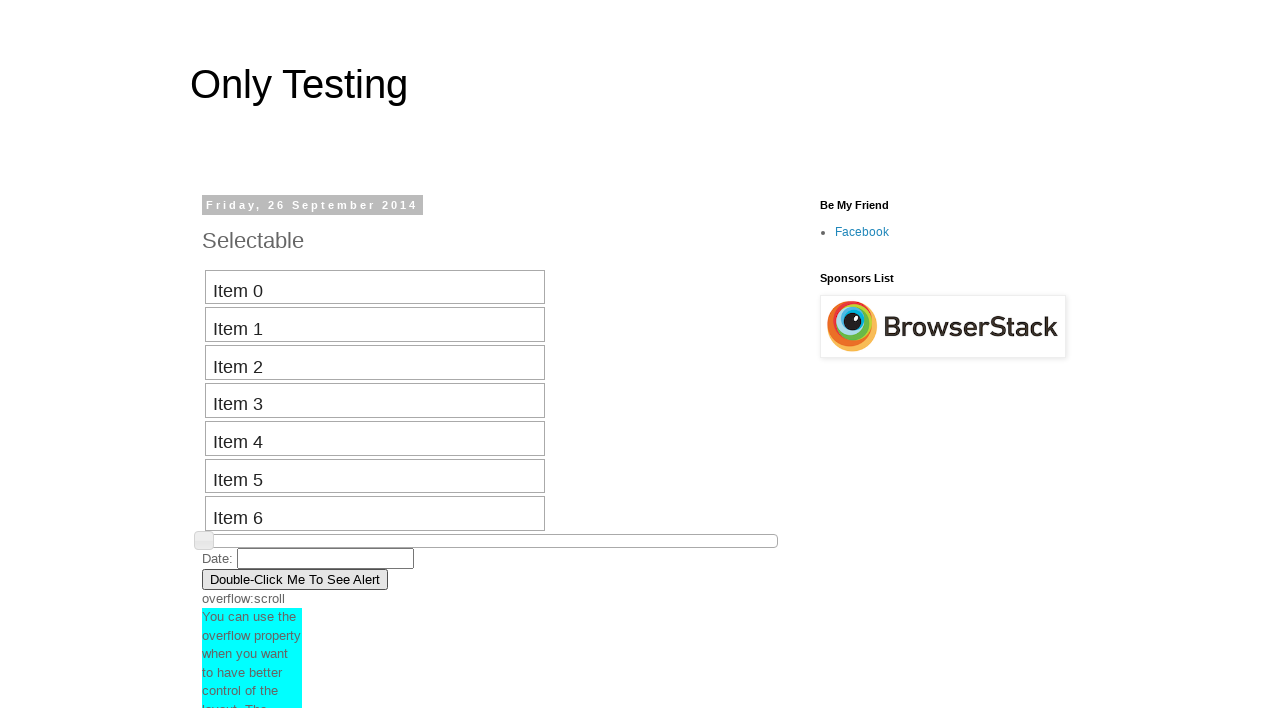

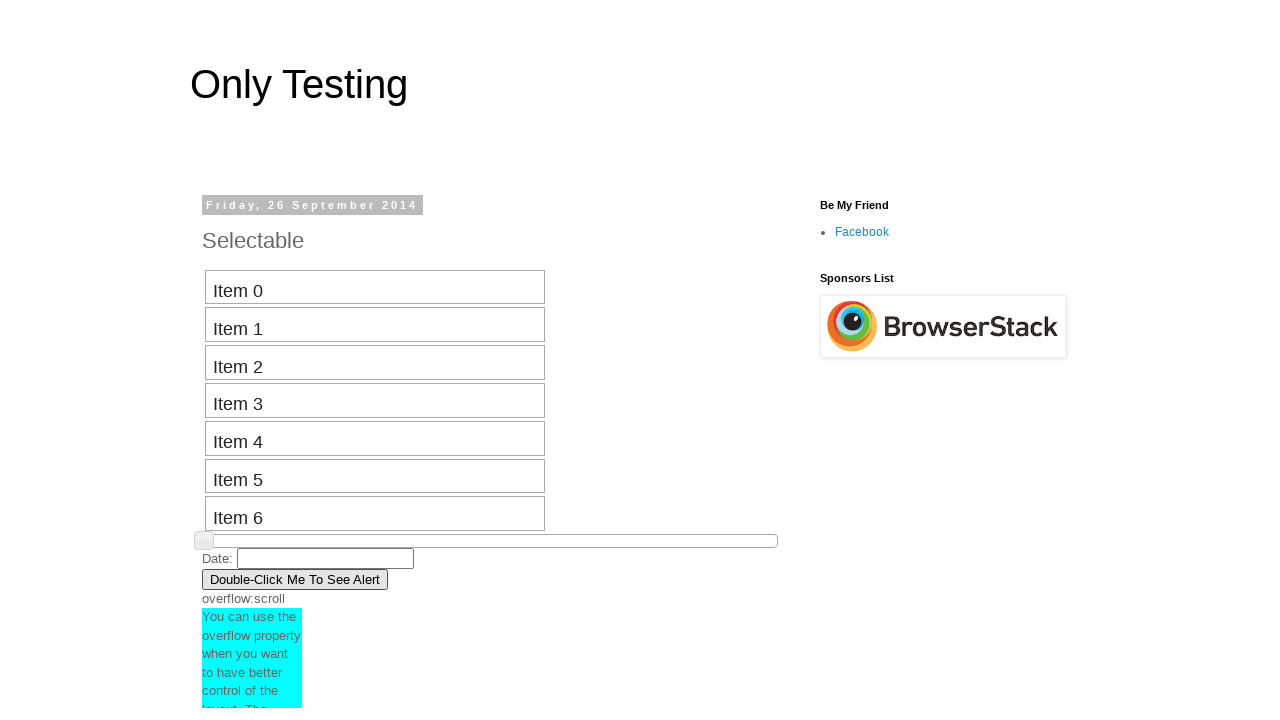